Tests form filling functionality by entering personal information including name, job title, education level, gender, experience, and date of birth, then submitting the form

Starting URL: https://formy-project.herokuapp.com/form

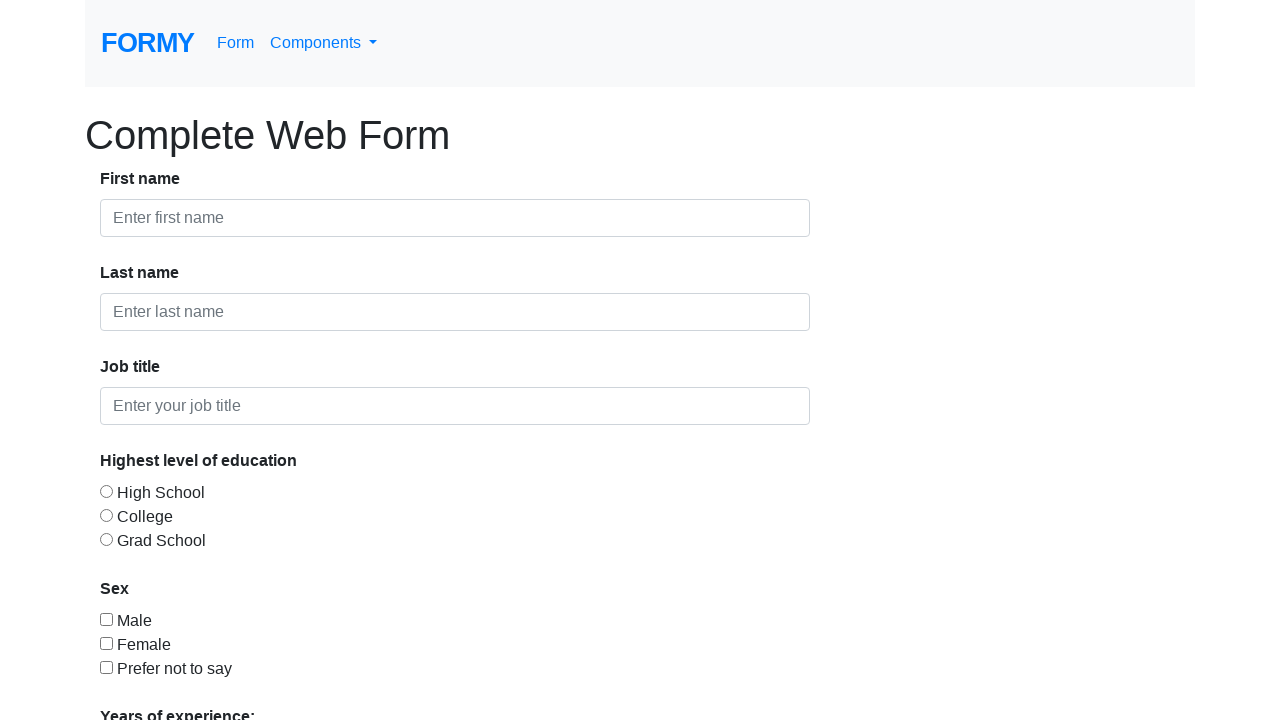

Filled first name field with 'Kiruthik' on #first-name
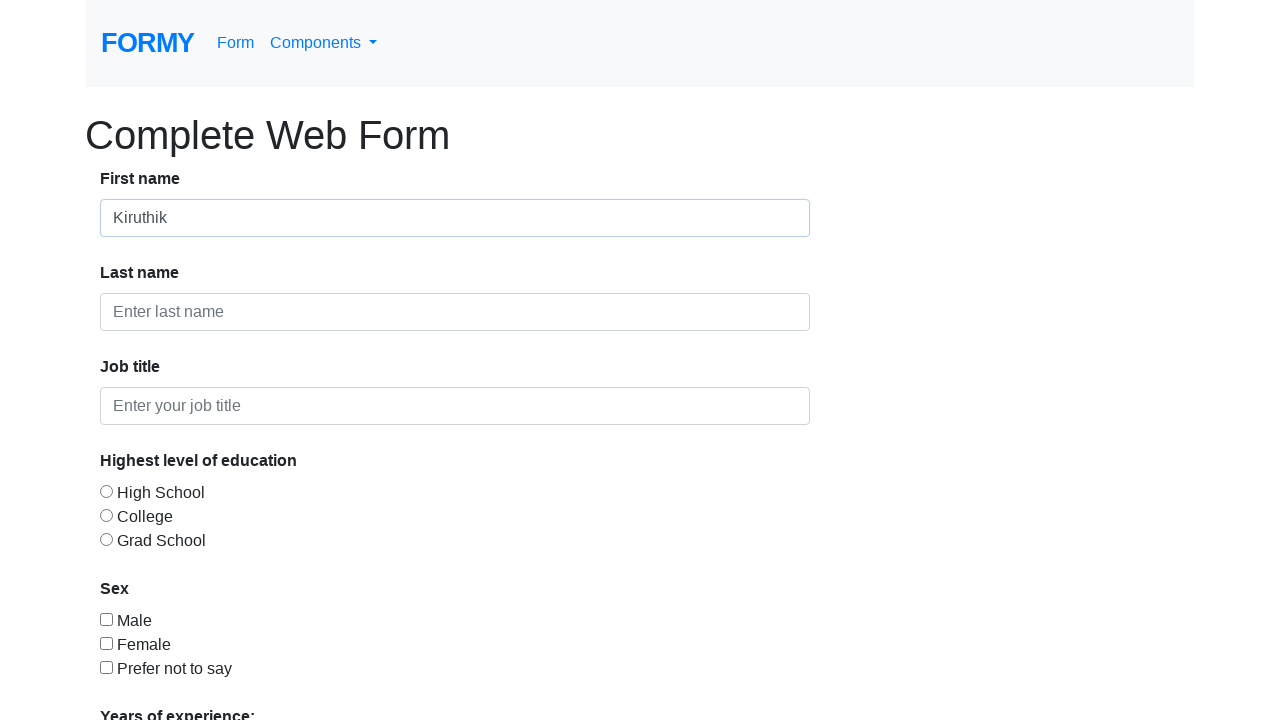

Filled last name field with 'Pranav' on #last-name
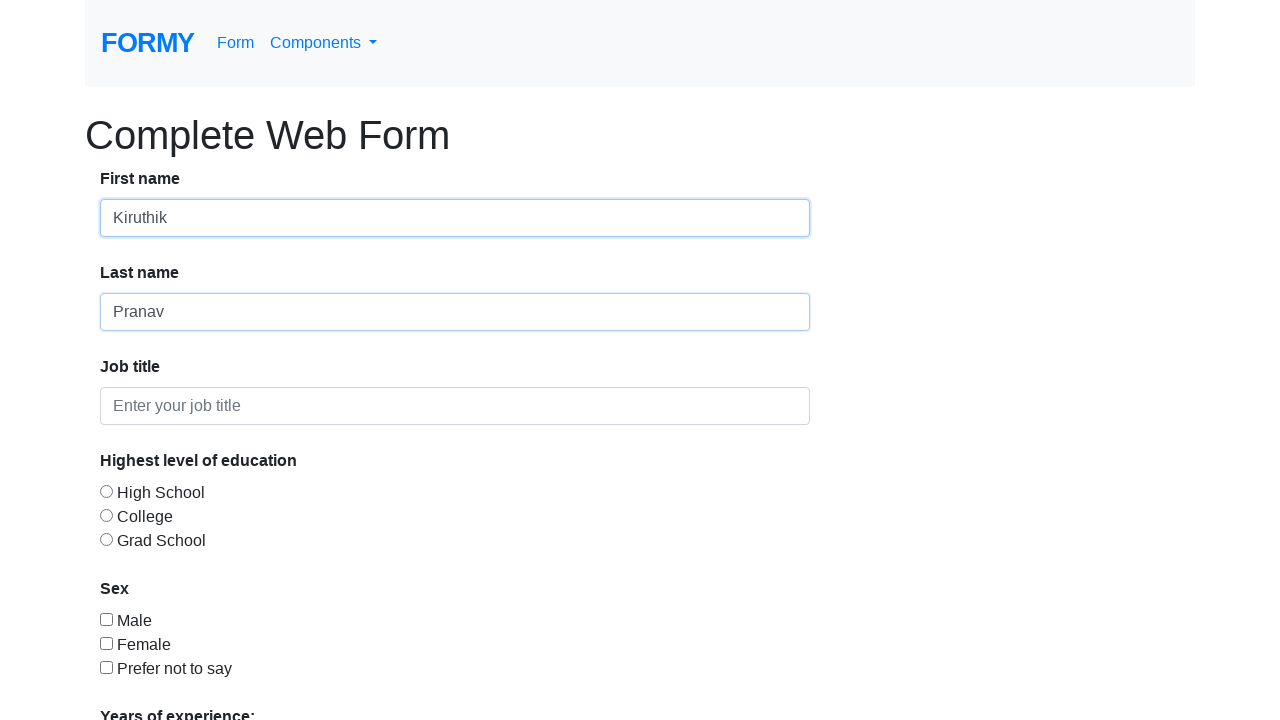

Filled job title field with 'Testing' on #job-title
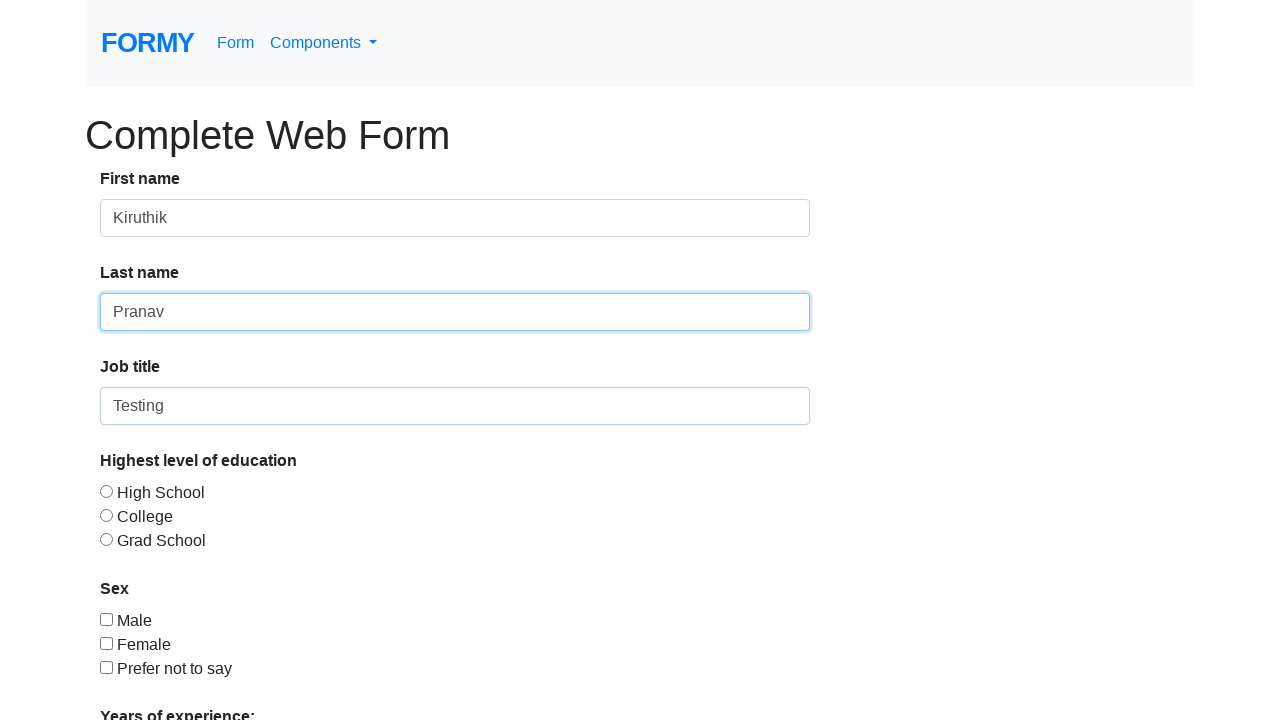

Selected College education level at (106, 515) on #radio-button-2
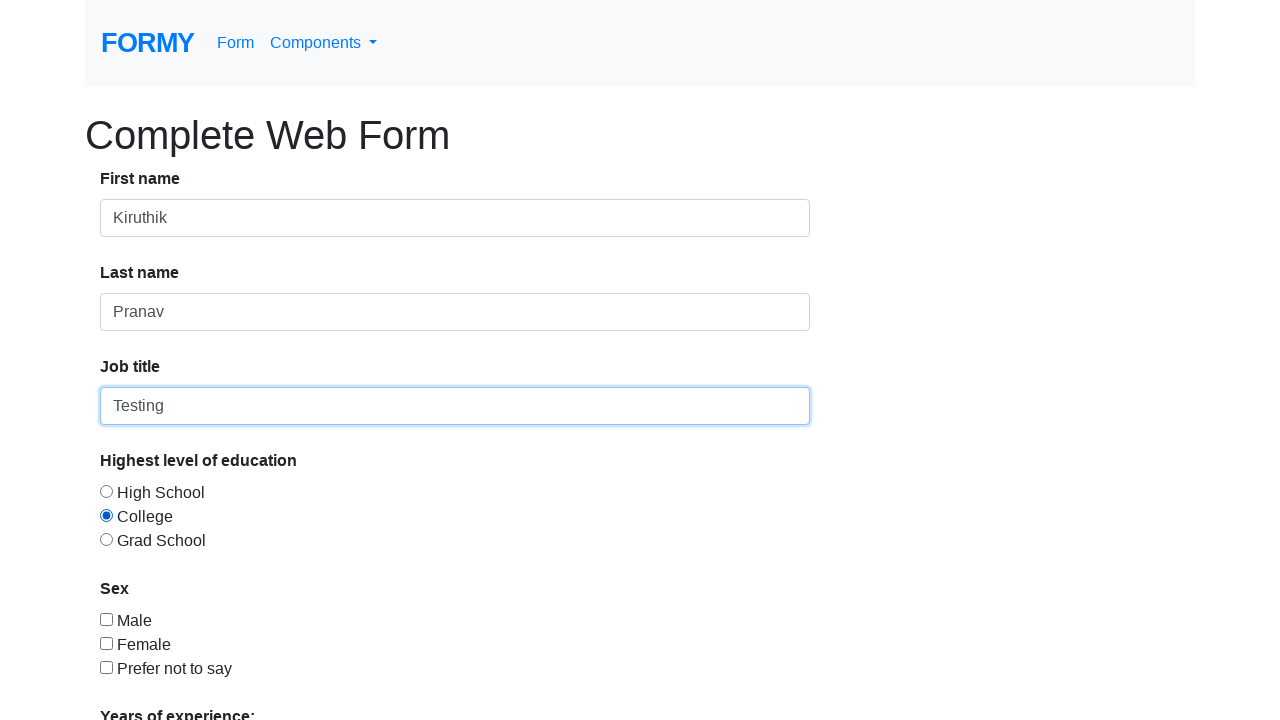

Selected Male gender at (106, 619) on #checkbox-1
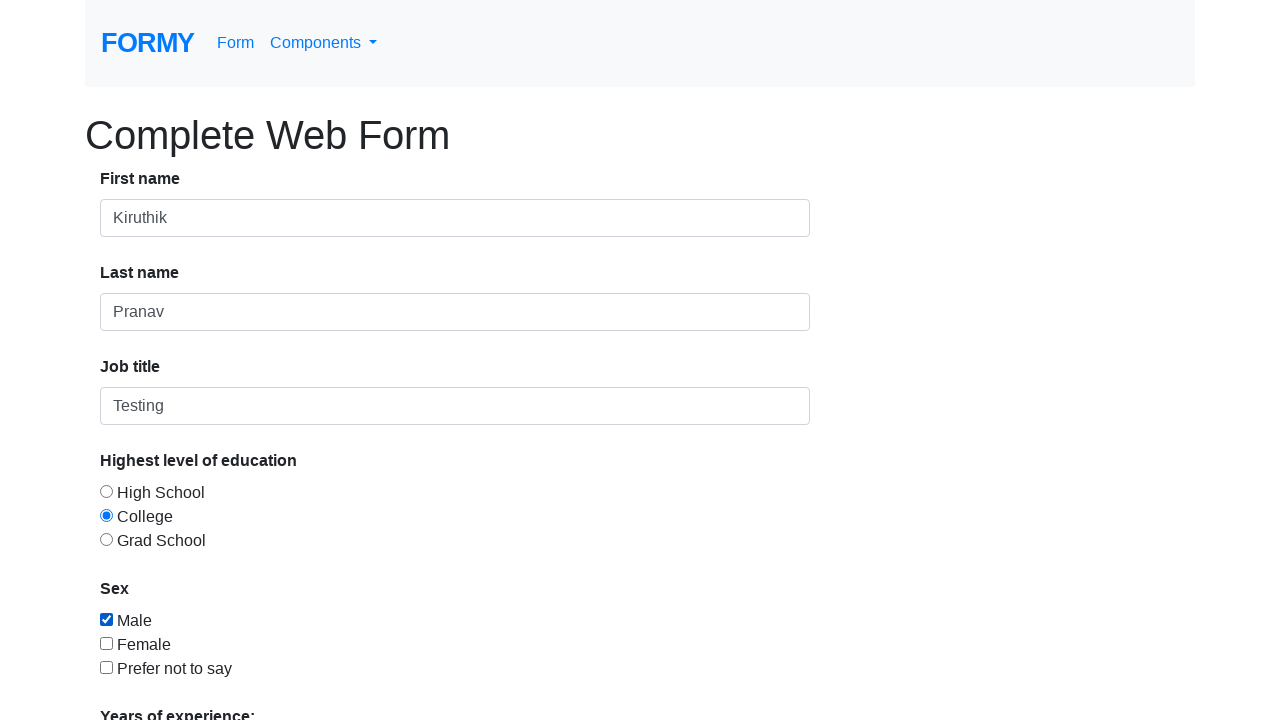

Selected 2-4 years of experience from dropdown on #select-menu
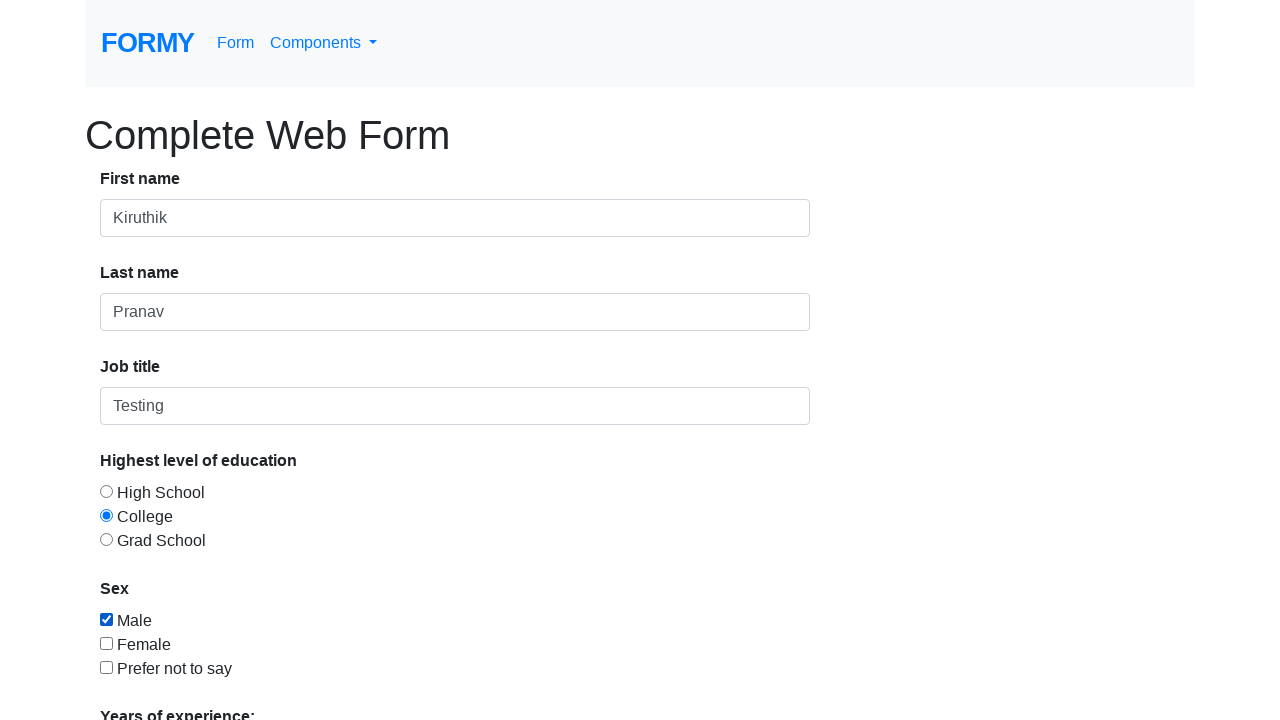

Filled date of birth with '17/08/1997' on #datepicker
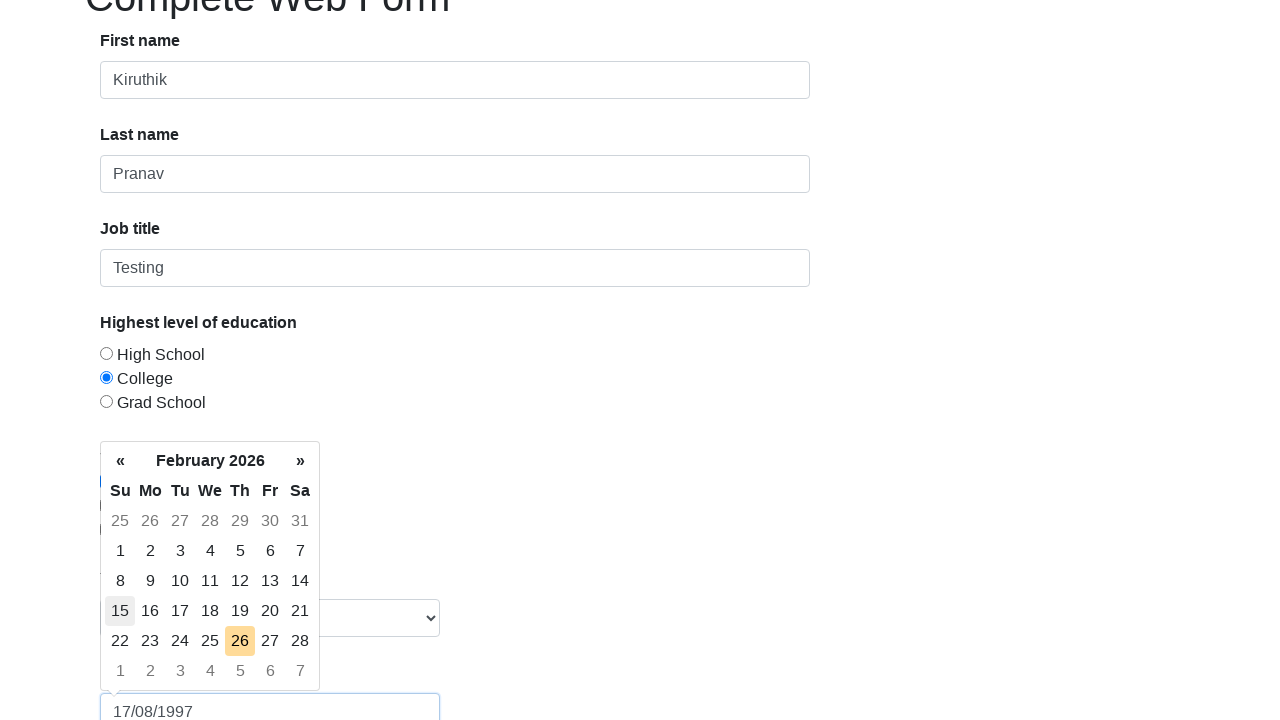

Clicked Submit button to submit form at (148, 680) on a:has-text('Submit')
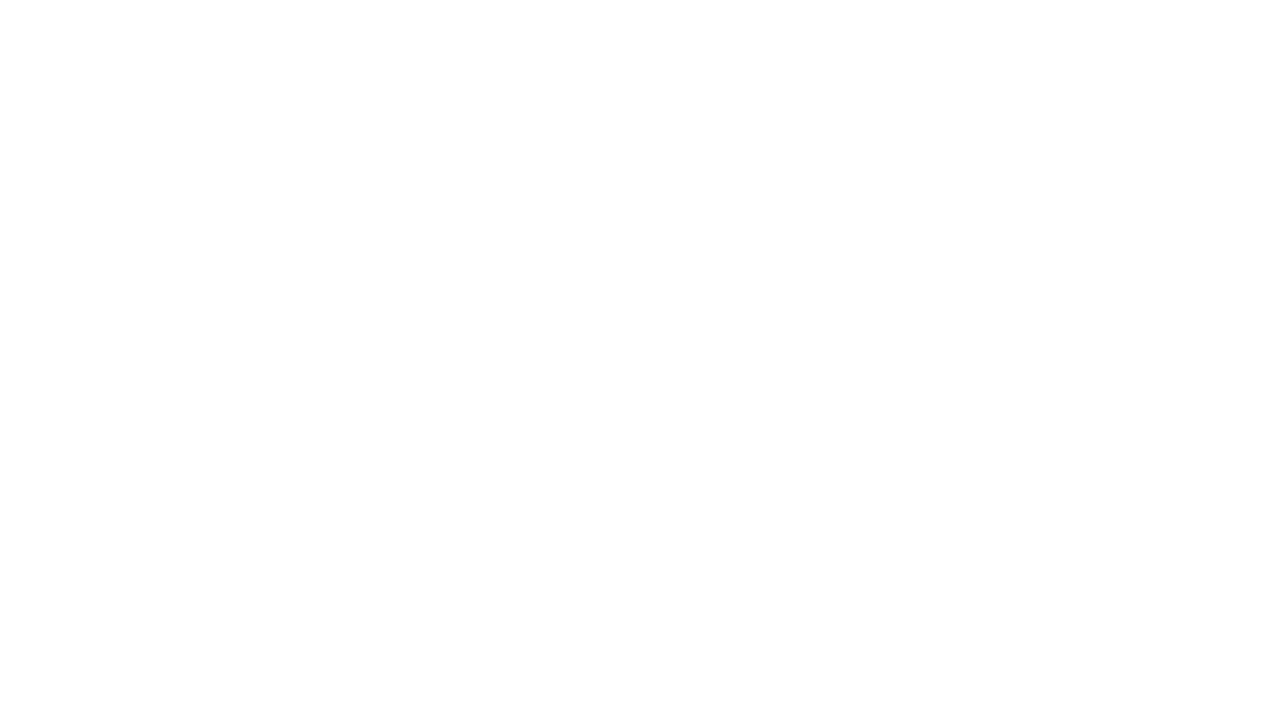

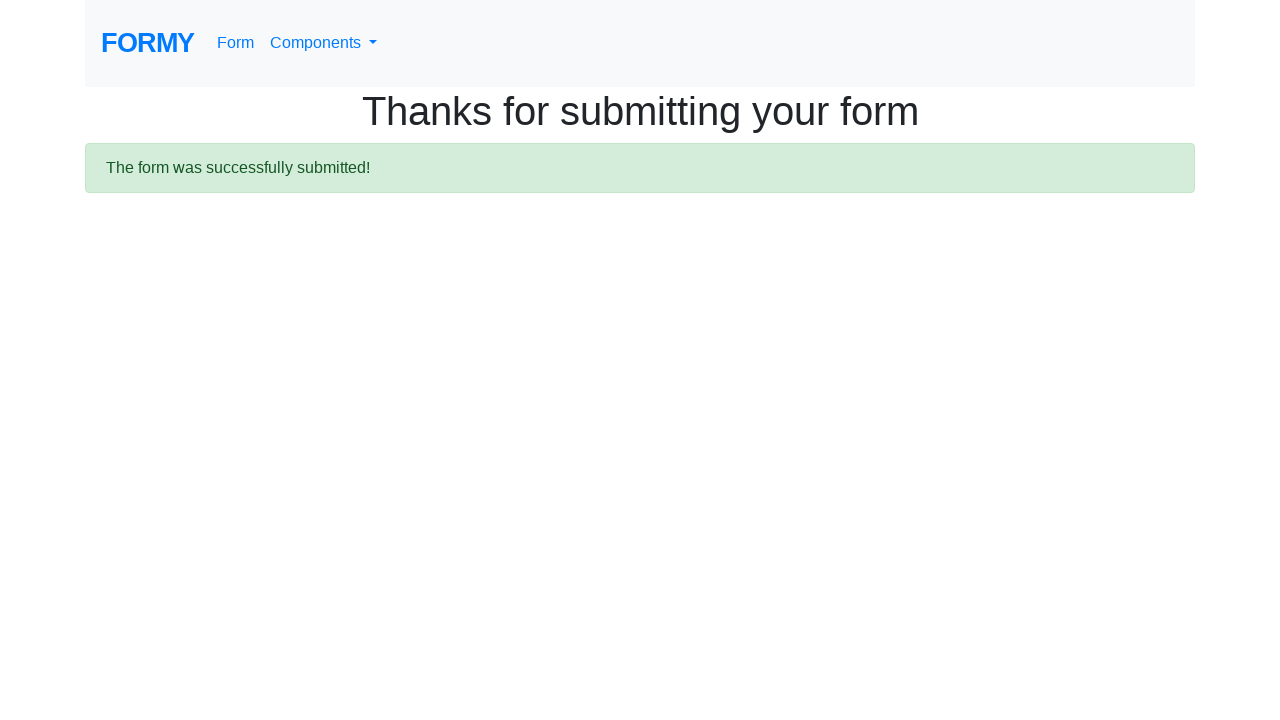